Tests keyboard interactions by holding CTRL while clicking navigation links (to open in new tabs), then scrolls to a specific element on the Selenium website homepage.

Starting URL: https://www.selenium.dev/

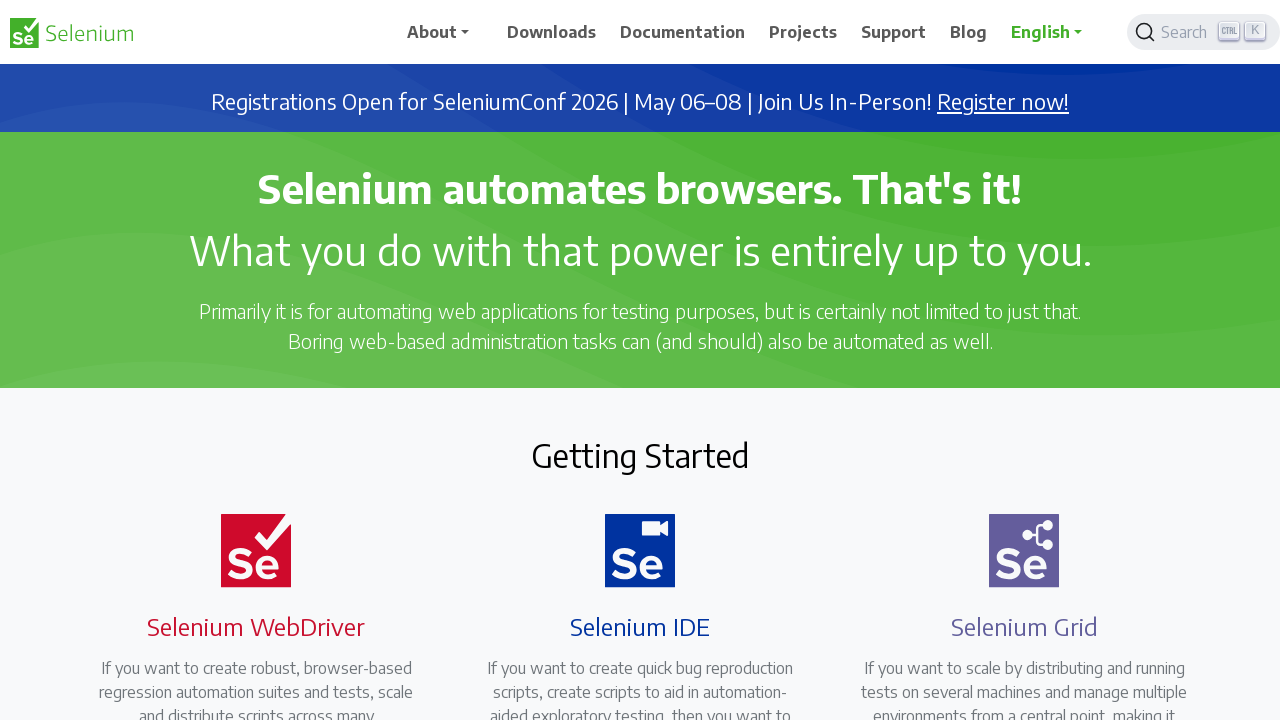

Located all navigation links on the Selenium homepage
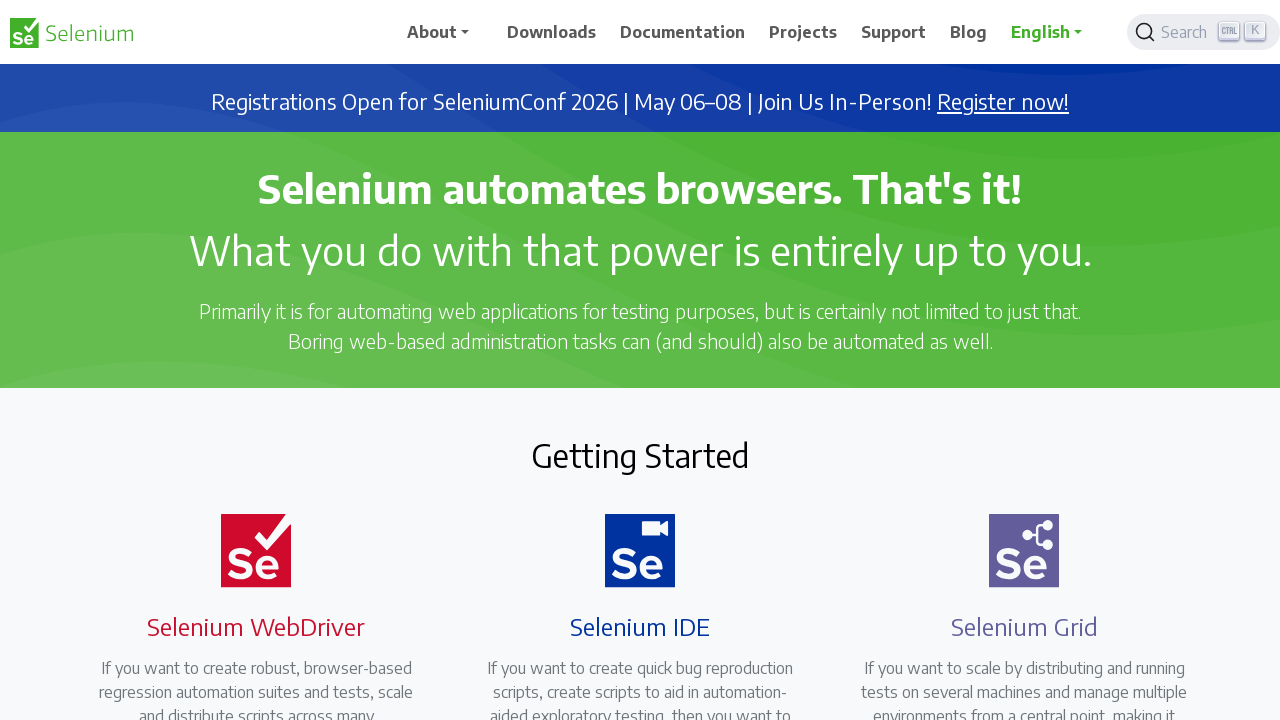

Clicked navigation link while holding Control key to open in new tab at (445, 32) on a.nav-link >> nth=0
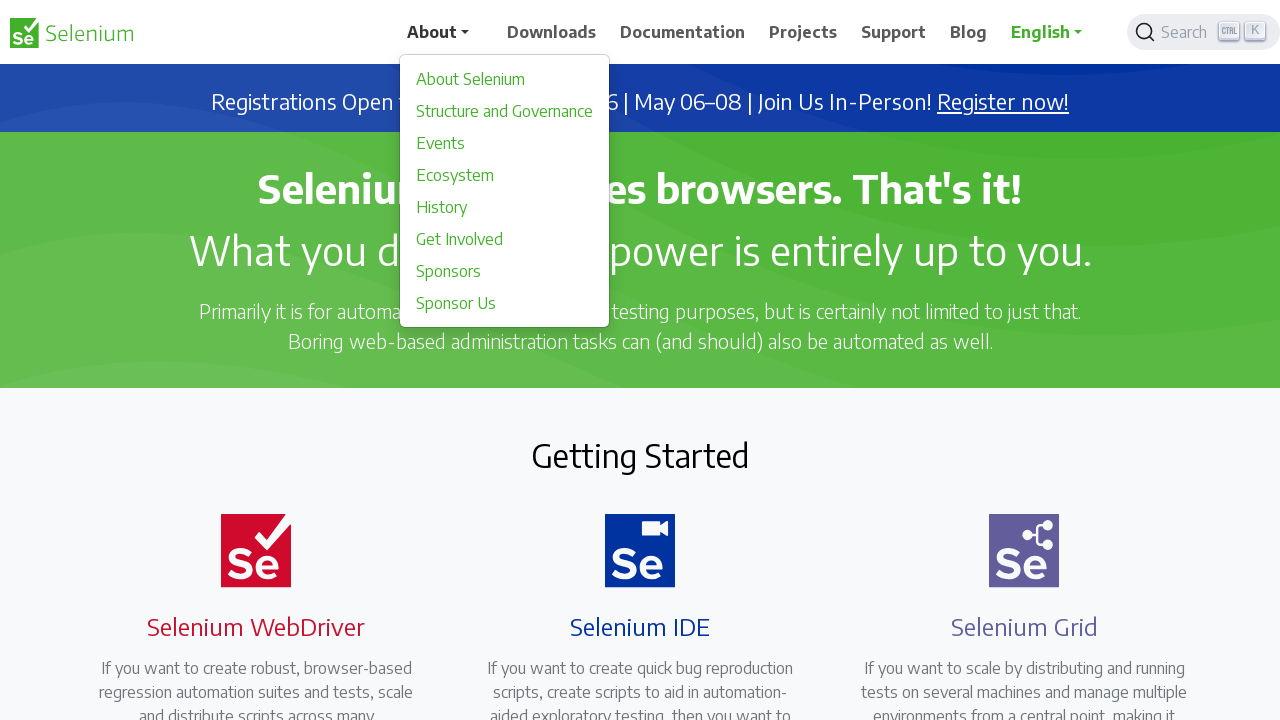

Clicked navigation link while holding Control key to open in new tab at (552, 32) on a.nav-link >> nth=1
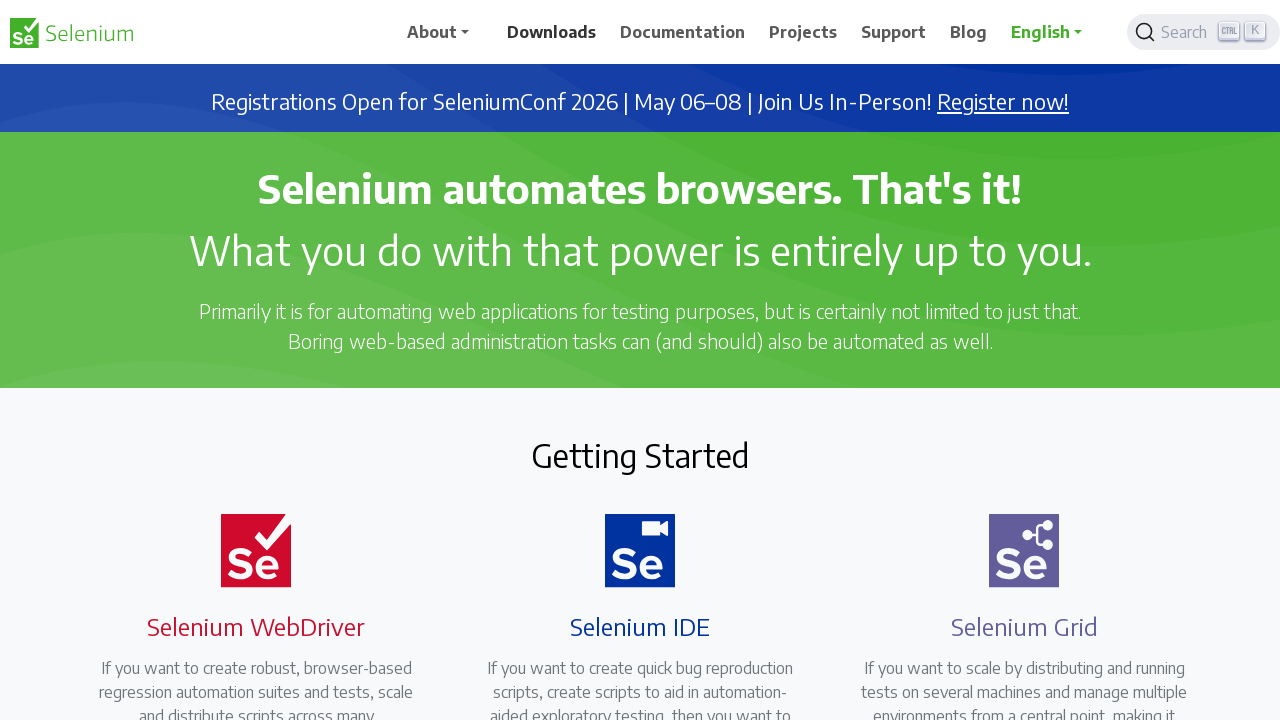

Clicked navigation link while holding Control key to open in new tab at (683, 32) on a.nav-link >> nth=2
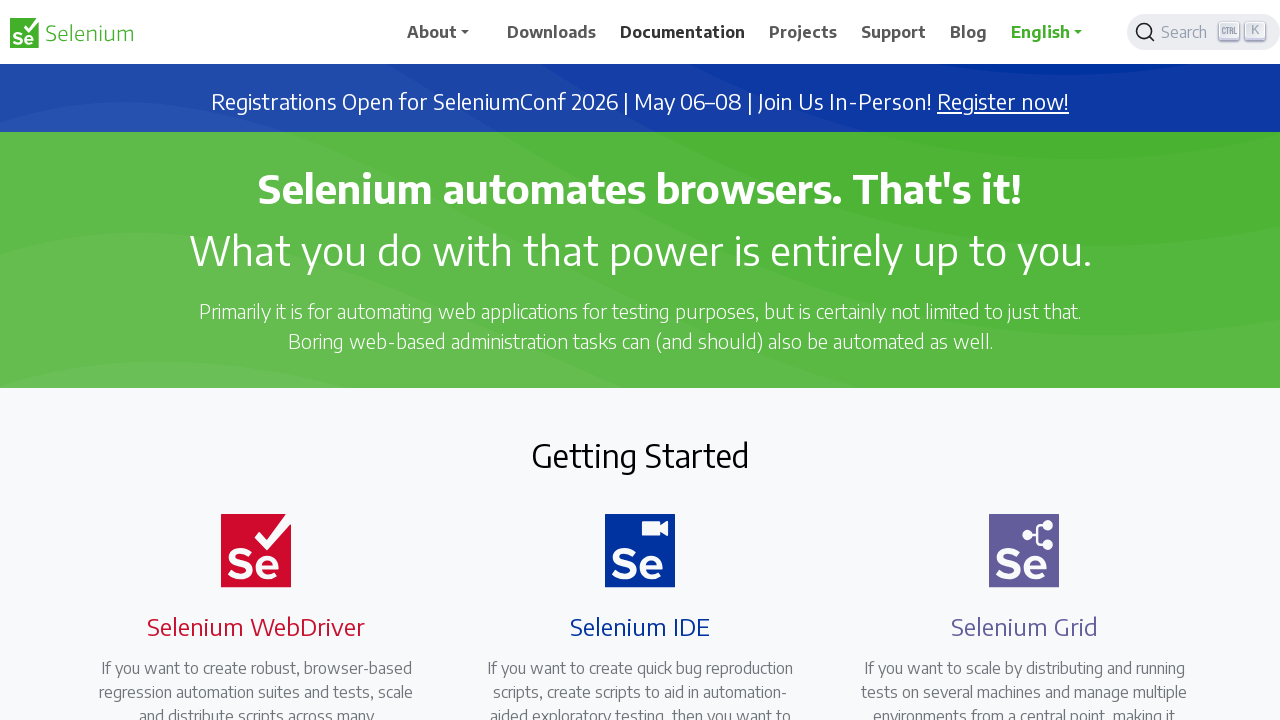

Clicked navigation link while holding Control key to open in new tab at (803, 32) on a.nav-link >> nth=3
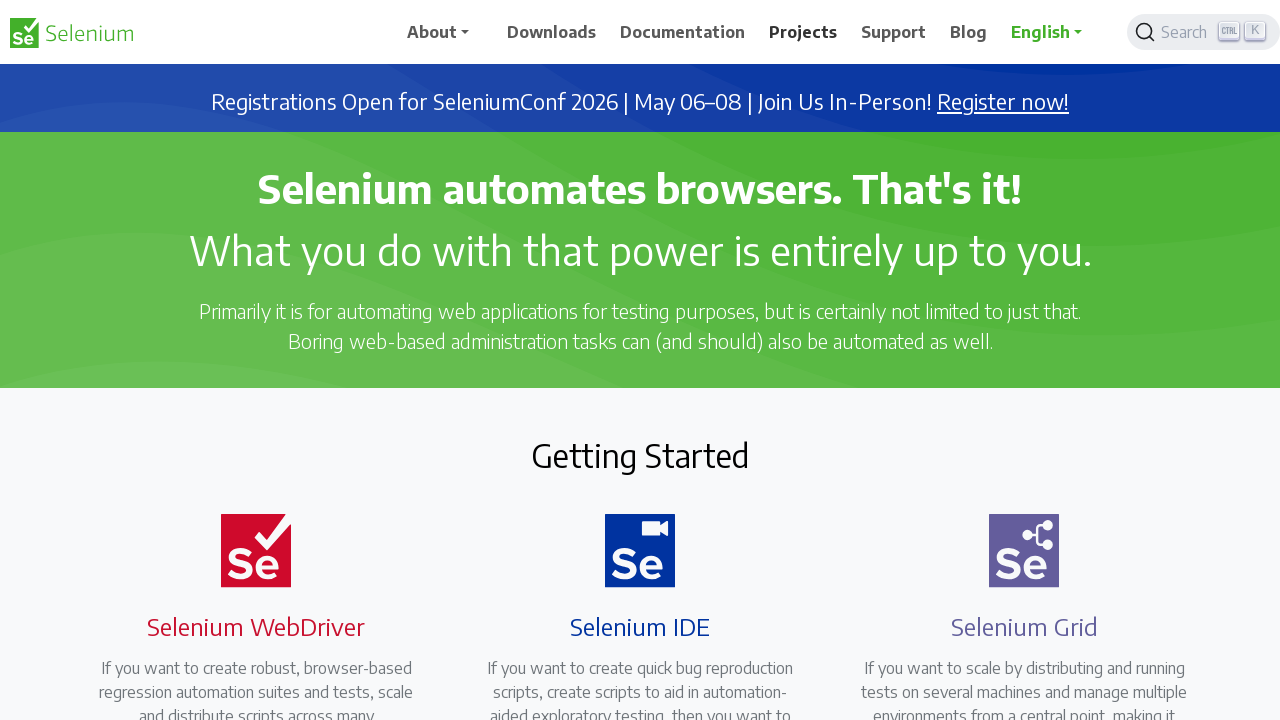

Clicked navigation link while holding Control key to open in new tab at (894, 32) on a.nav-link >> nth=4
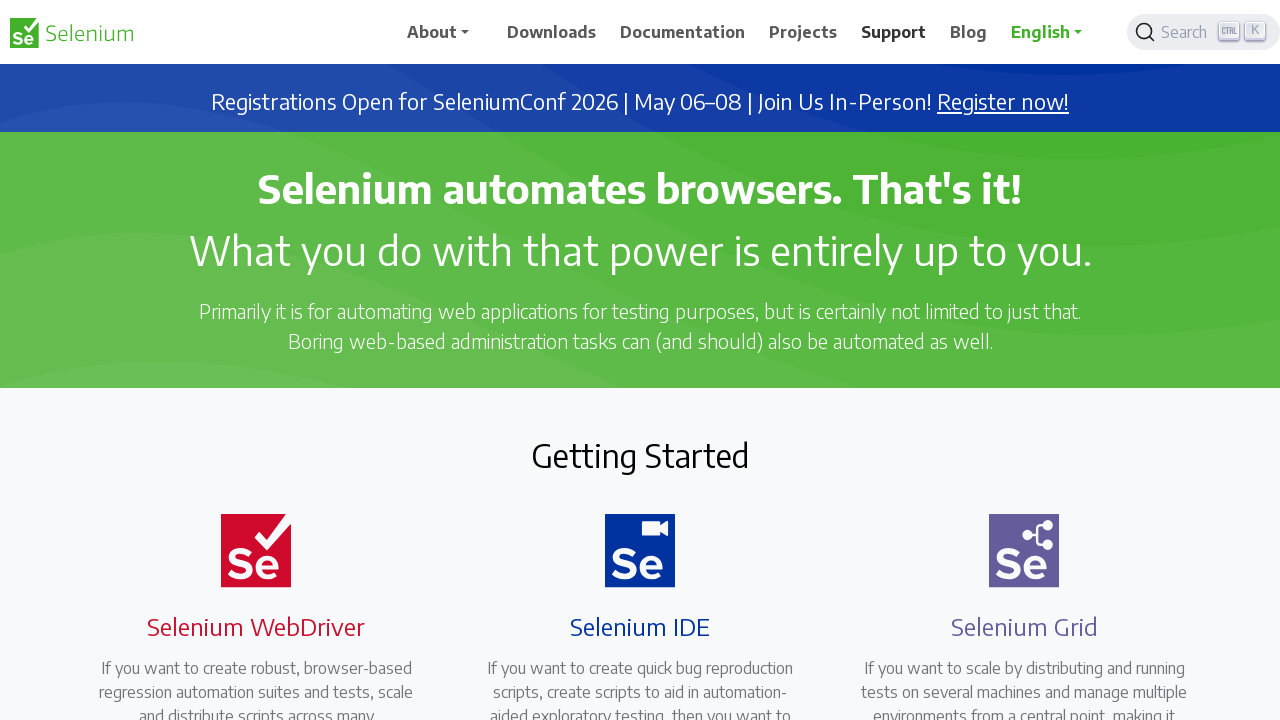

Clicked navigation link while holding Control key to open in new tab at (969, 32) on a.nav-link >> nth=5
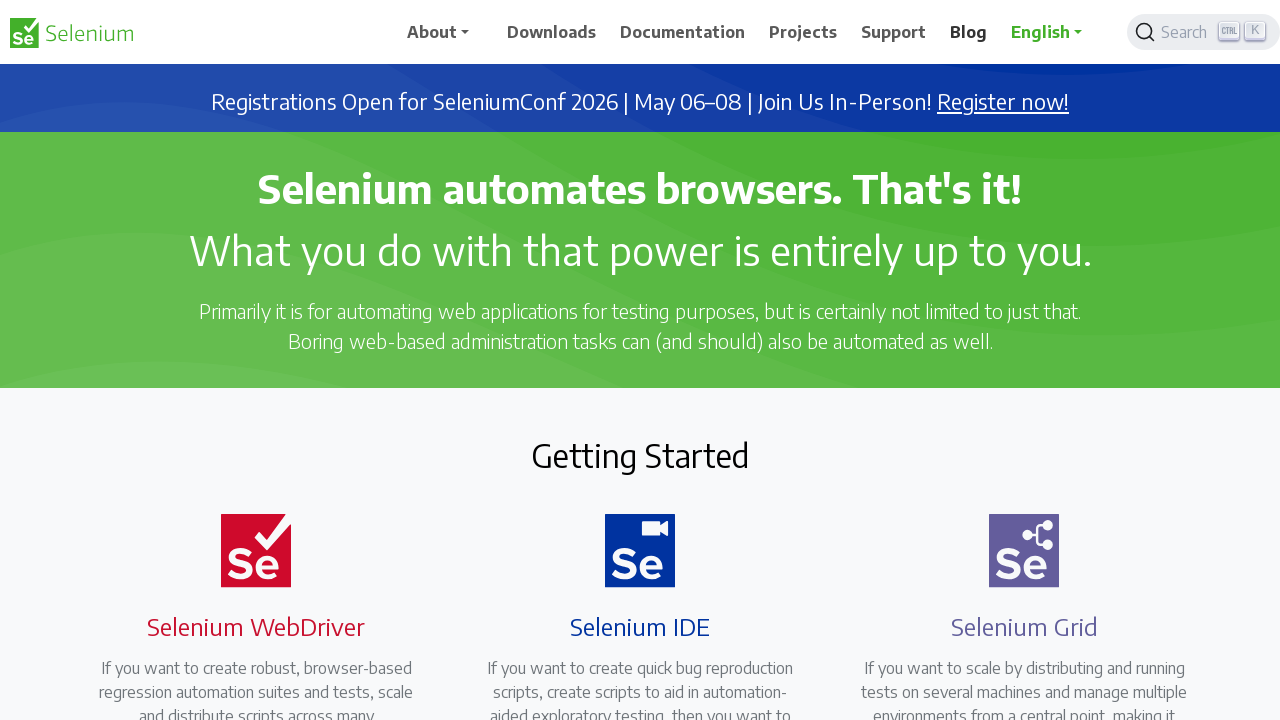

Clicked navigation link while holding Control key to open in new tab at (1053, 32) on a.nav-link >> nth=6
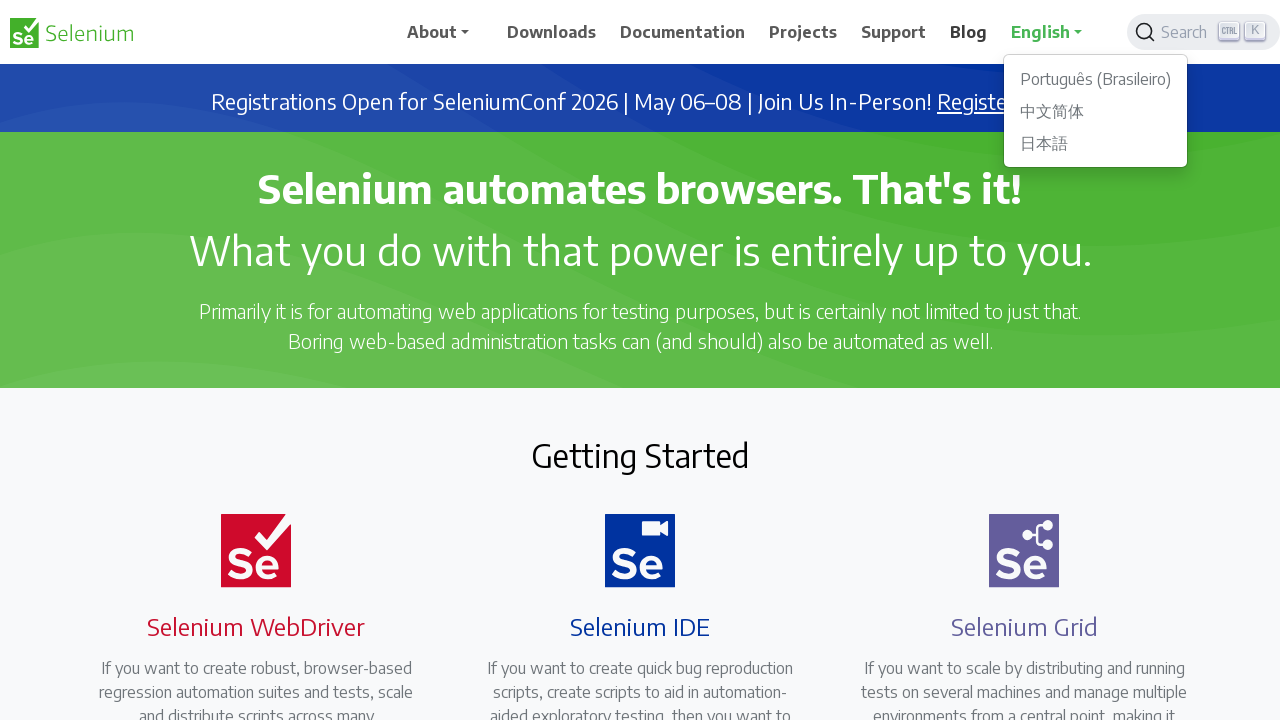

Scrolled to 'Selenium Level Sponsors' section on the homepage
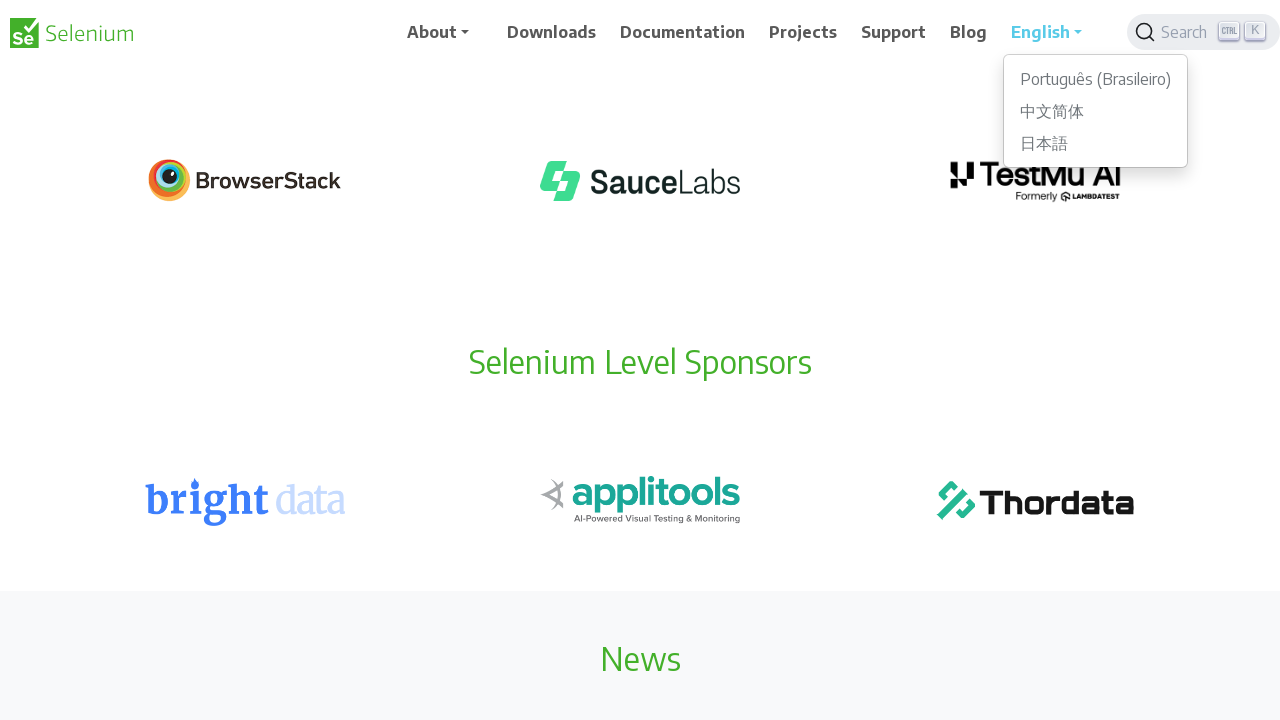

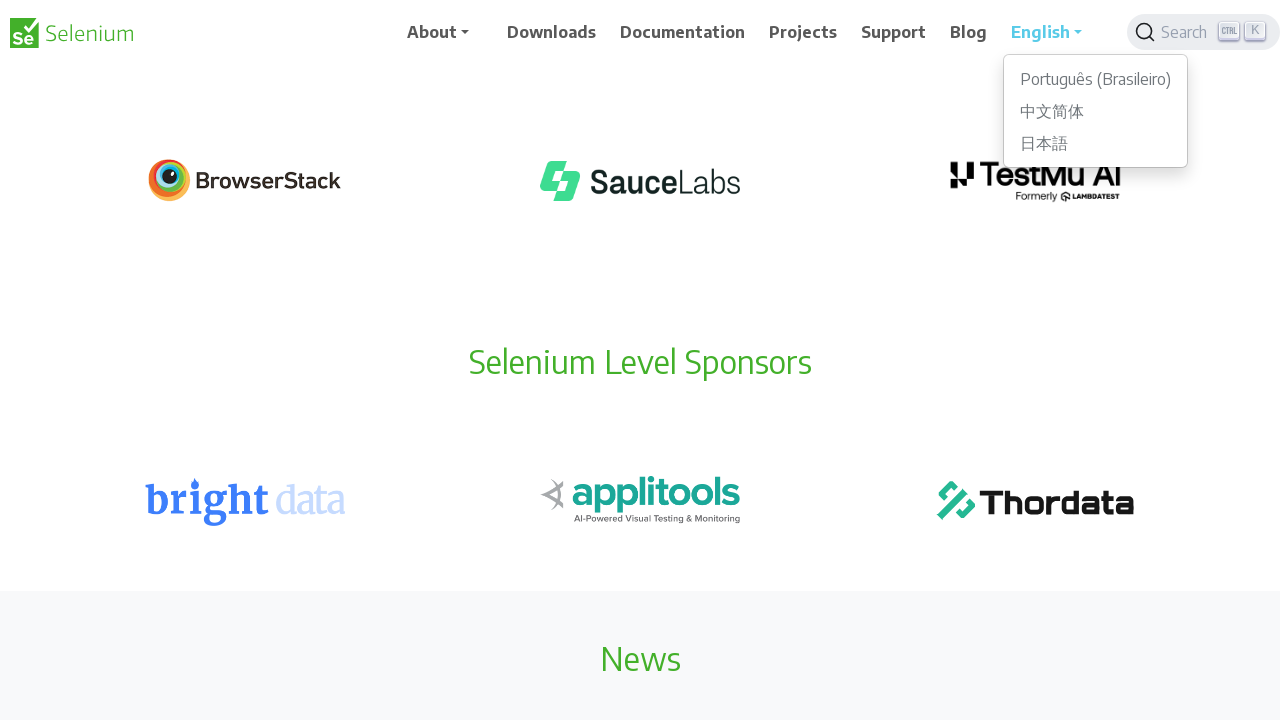